Launches browser and navigates to the windows page on the-internet.herokuapp.com, then maximizes the window.

Starting URL: https://the-internet.herokuapp.com/windows

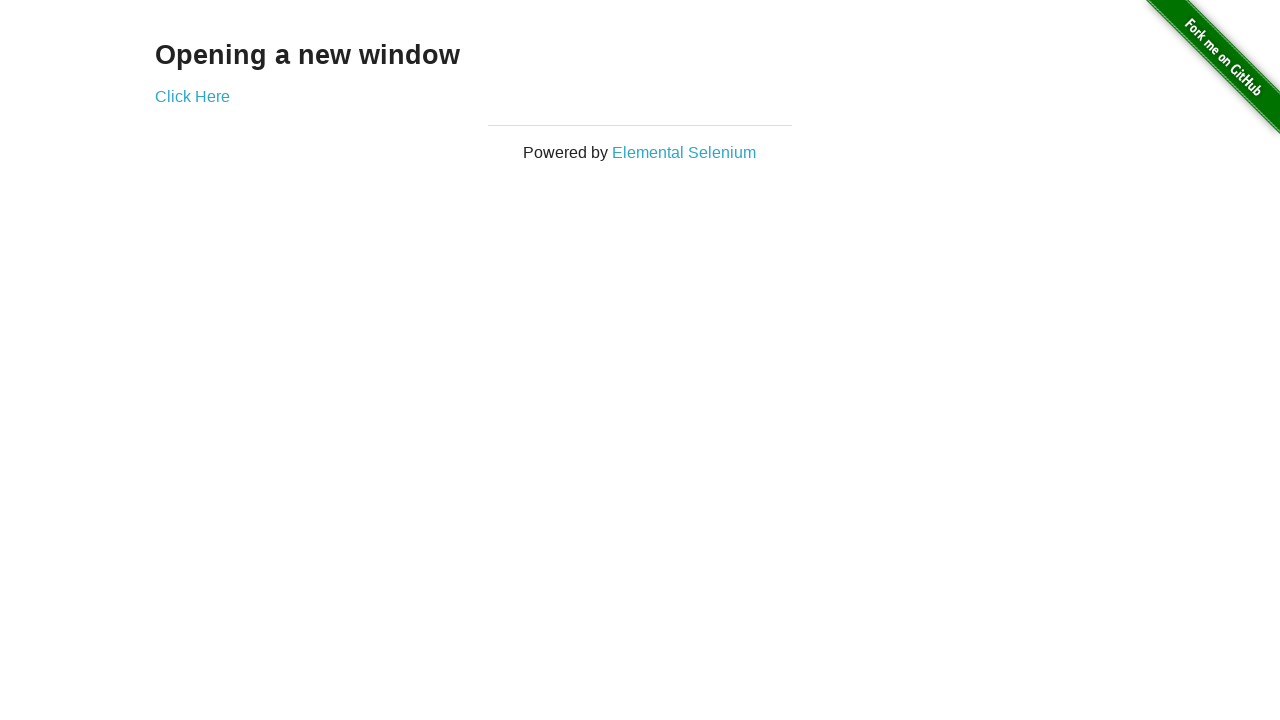

Set viewport size to 1920x1080 to maximize window
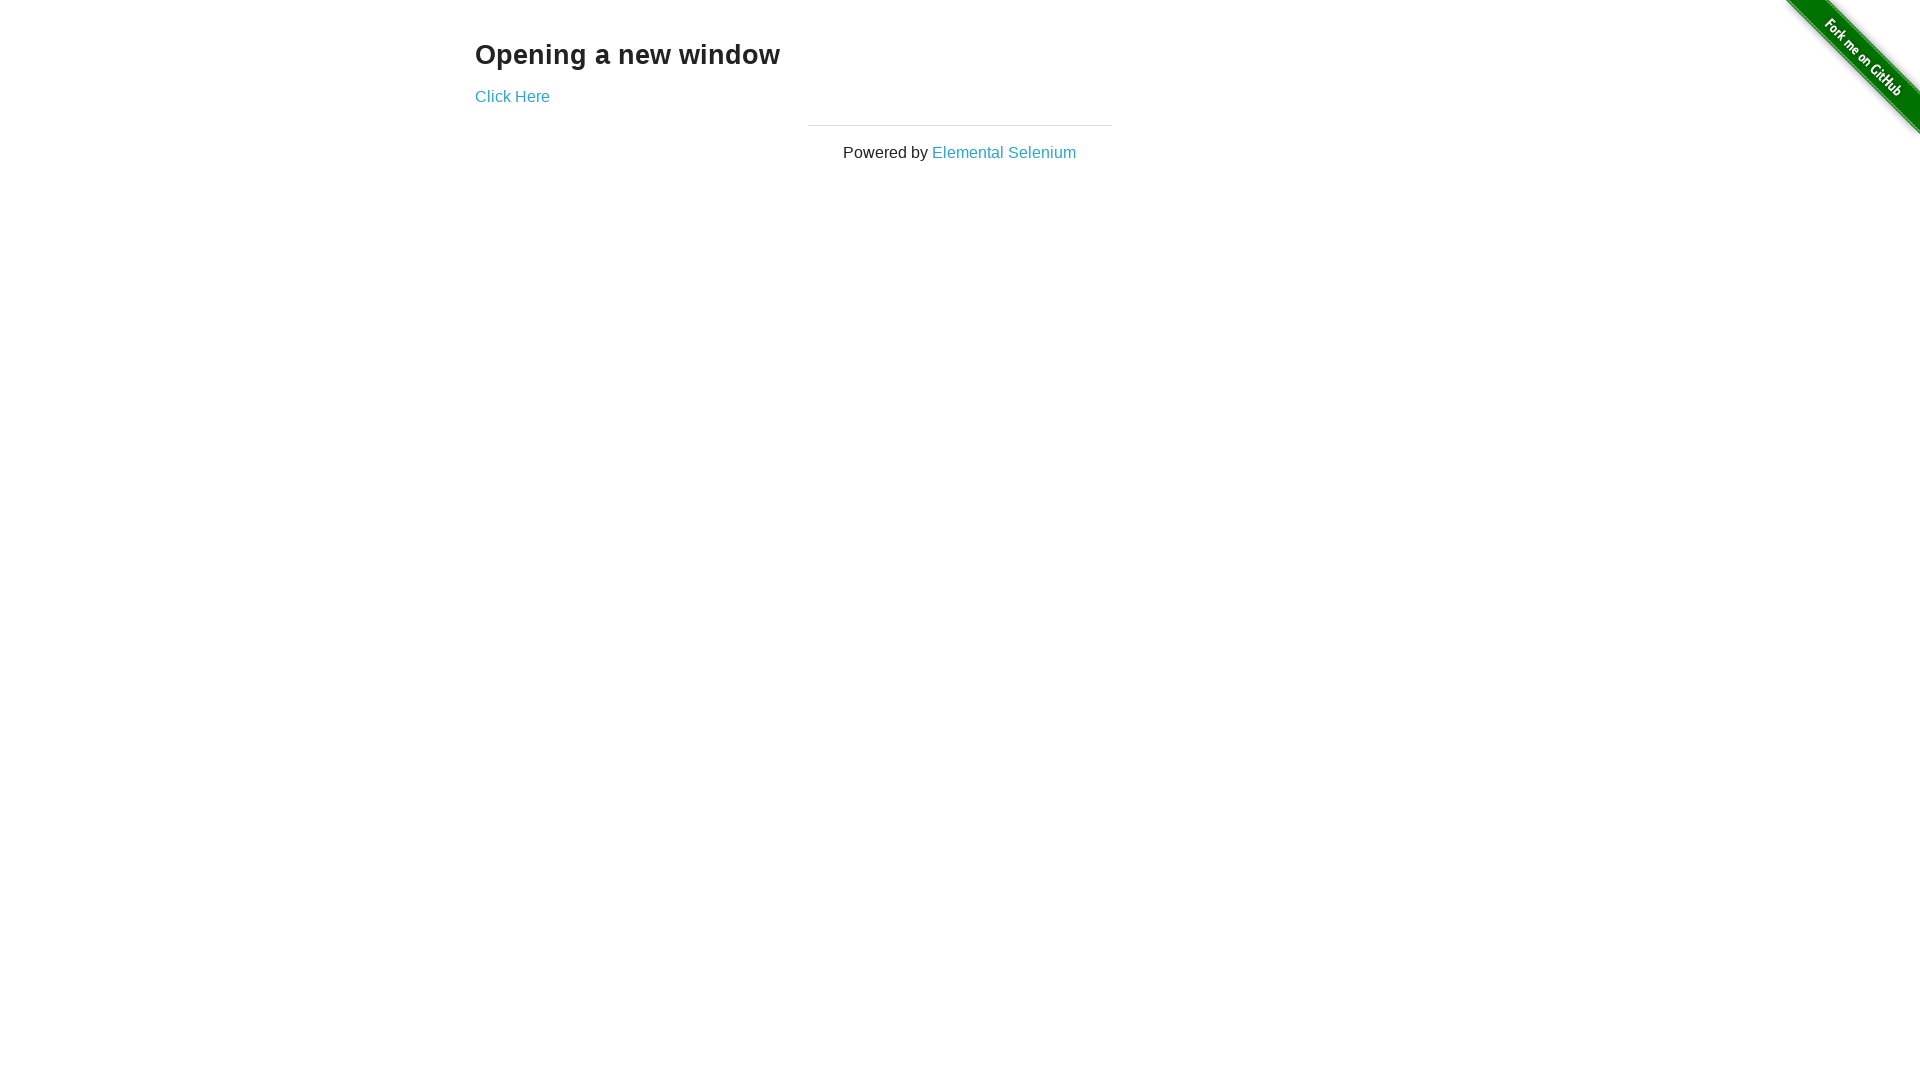

Windows page loaded successfully
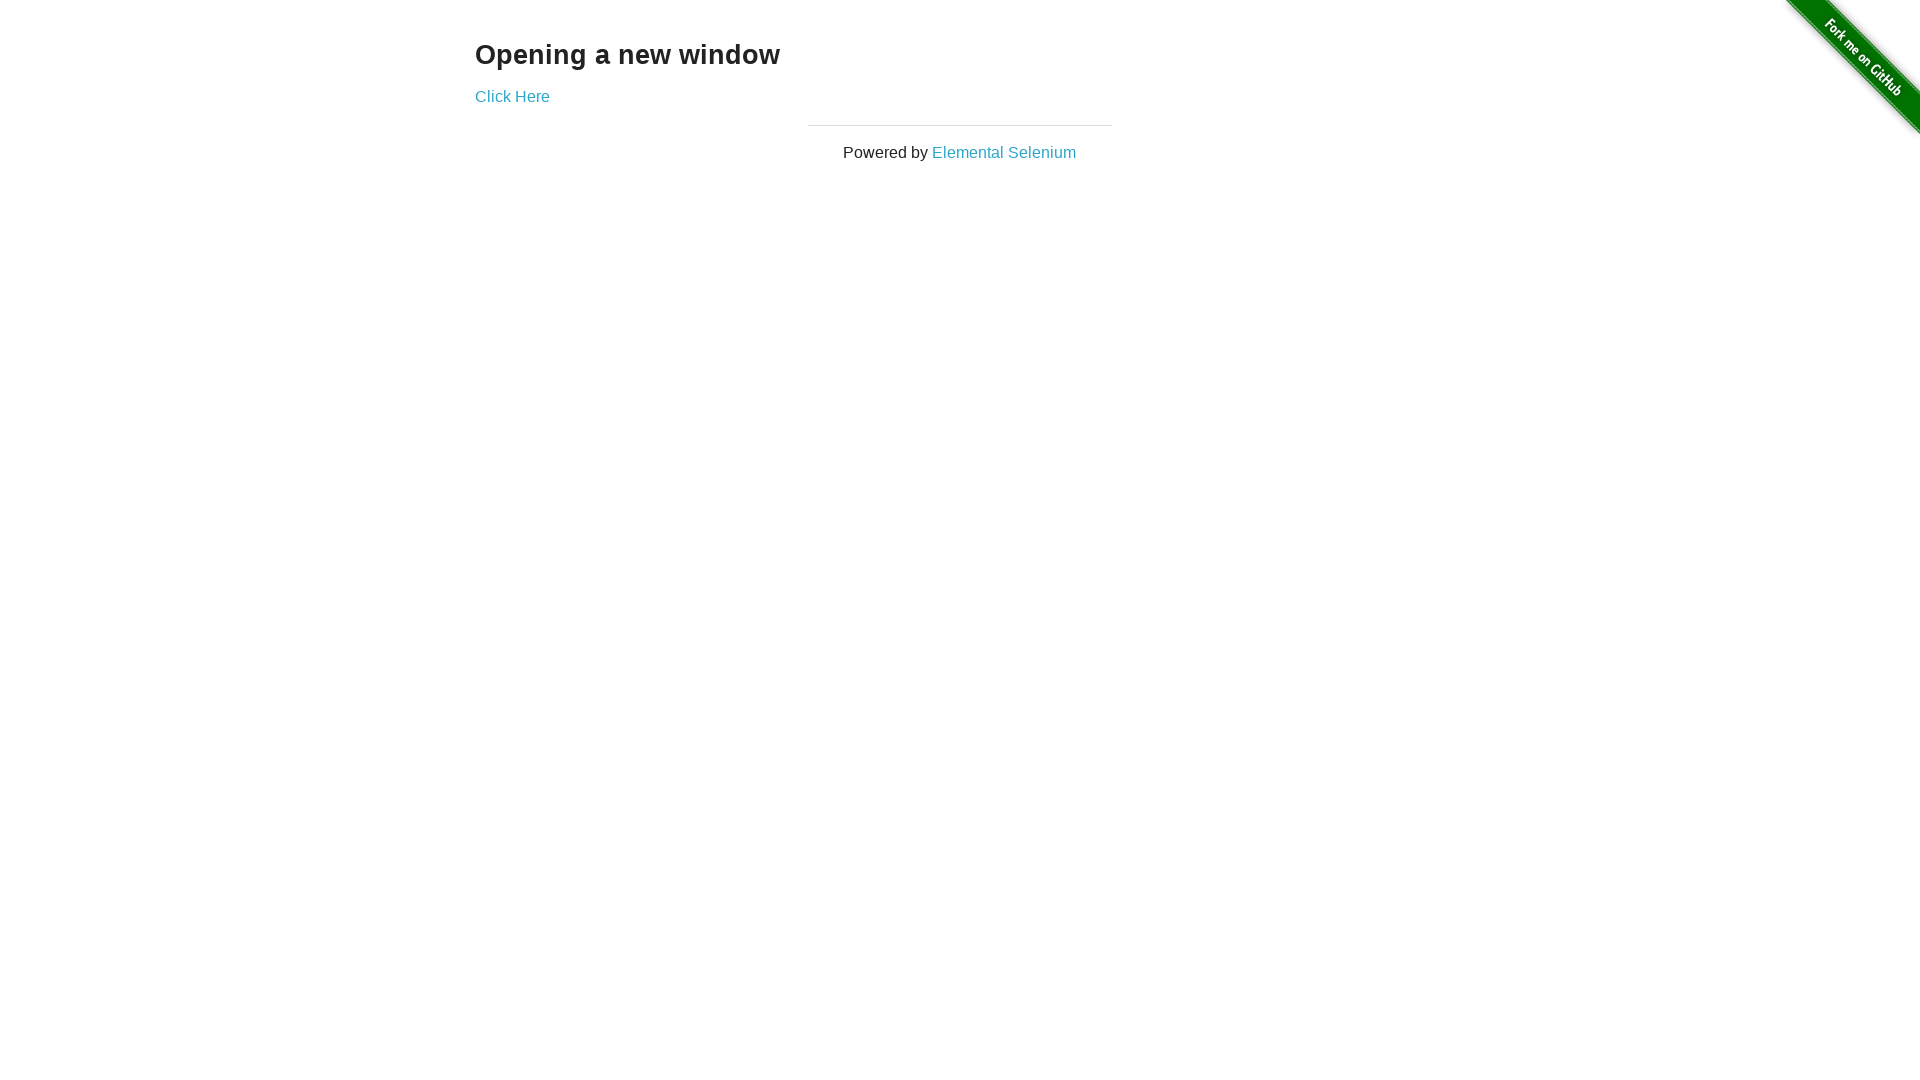

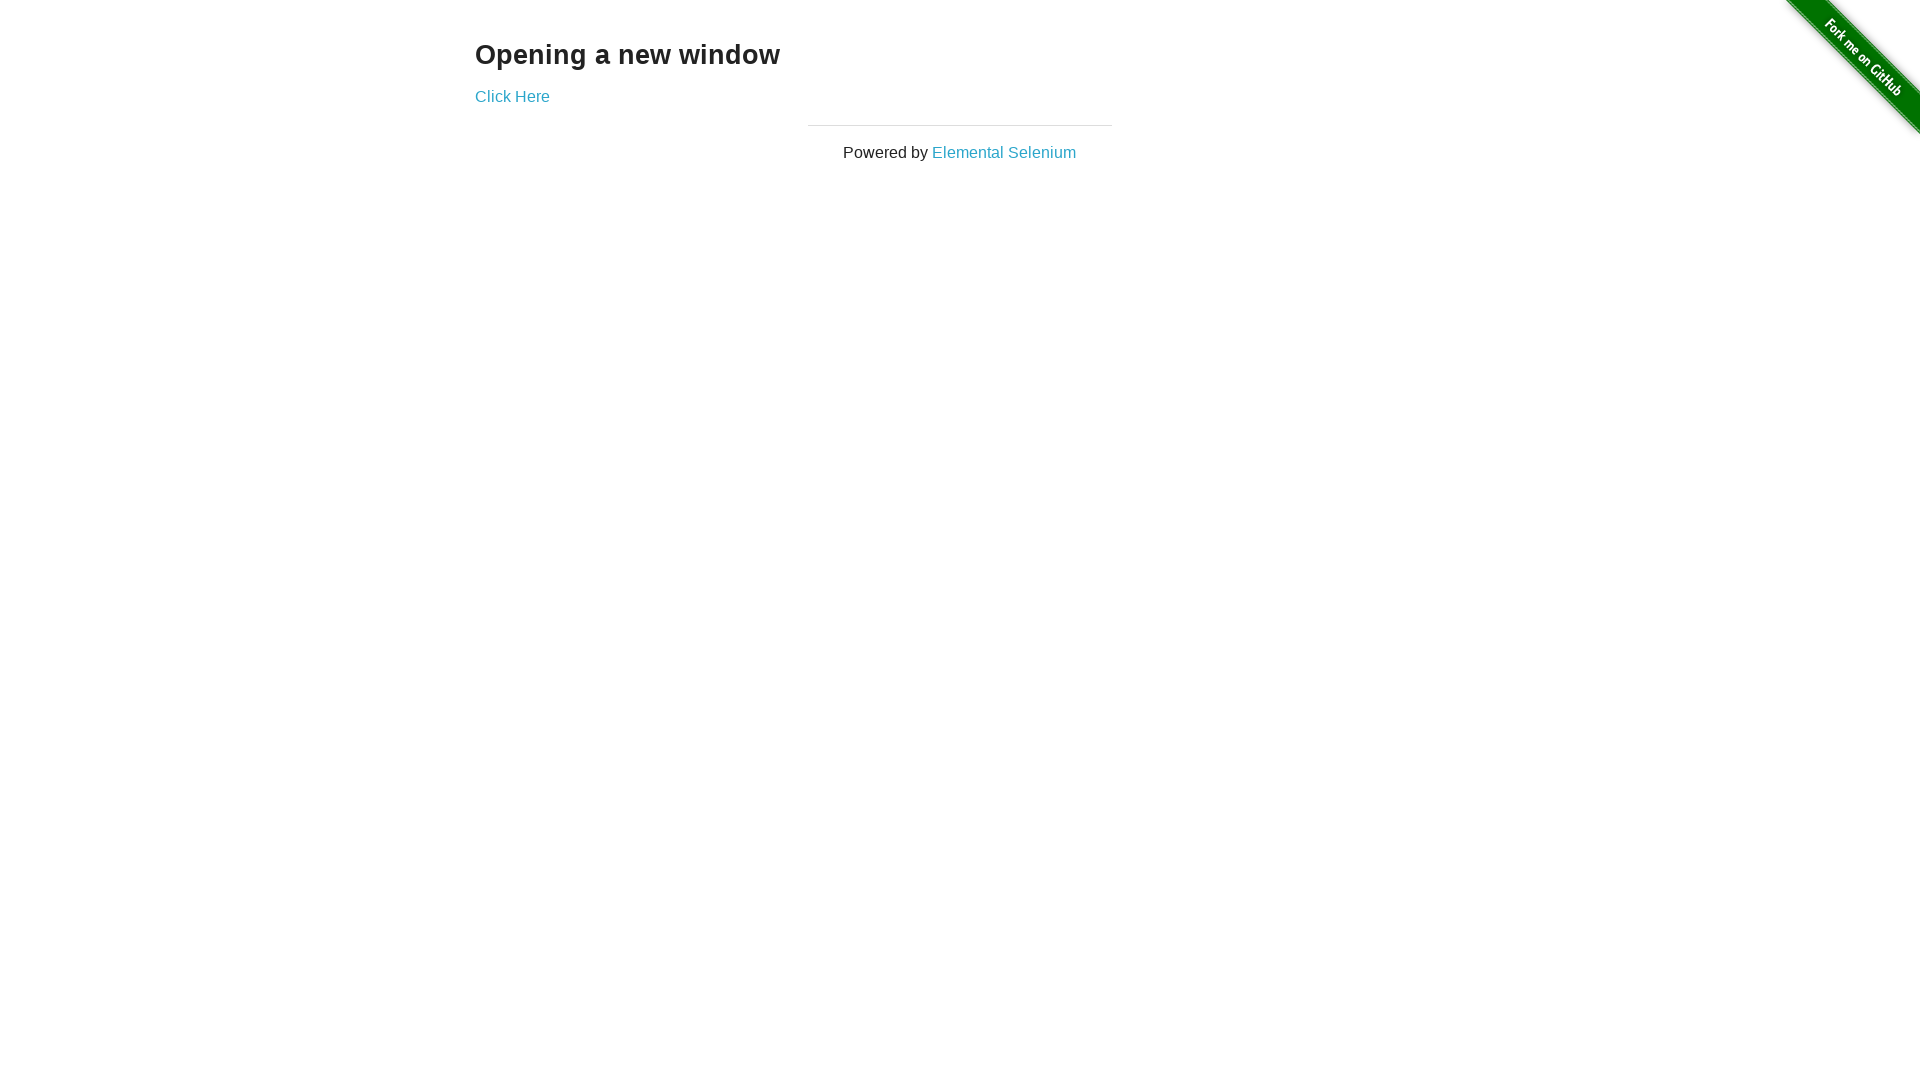